Tests state dropdown functionality by selecting Illinois, Virginia, and California sequentially, then verifies California is the final selected option.

Starting URL: https://practice.cydeo.com/dropdown

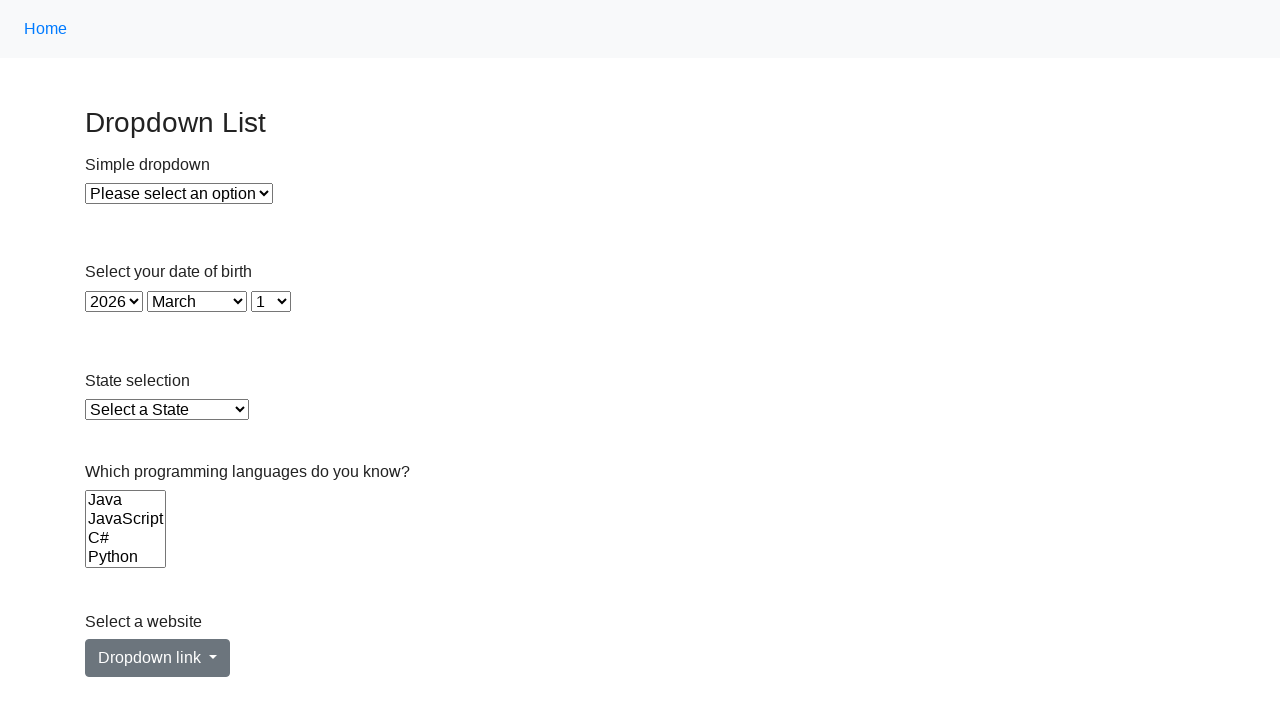

Selected Illinois from state dropdown by visible text on select#state
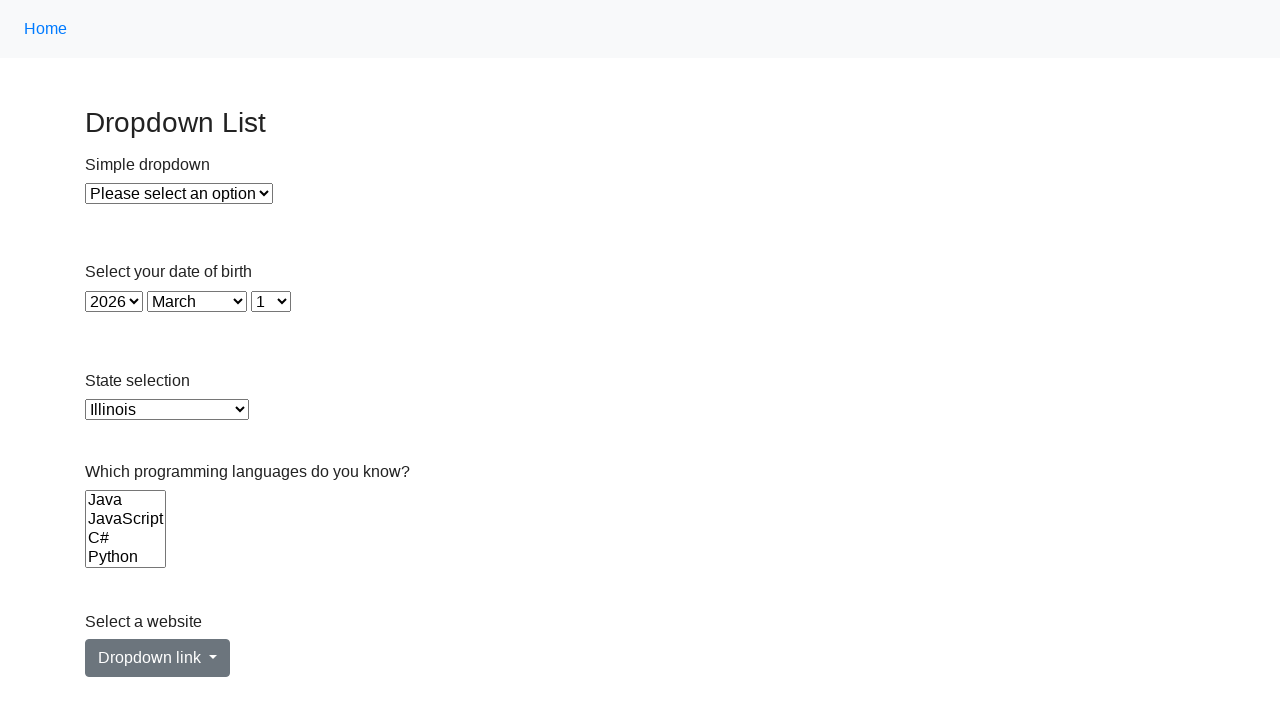

Selected Virginia from state dropdown by value 'VA' on select#state
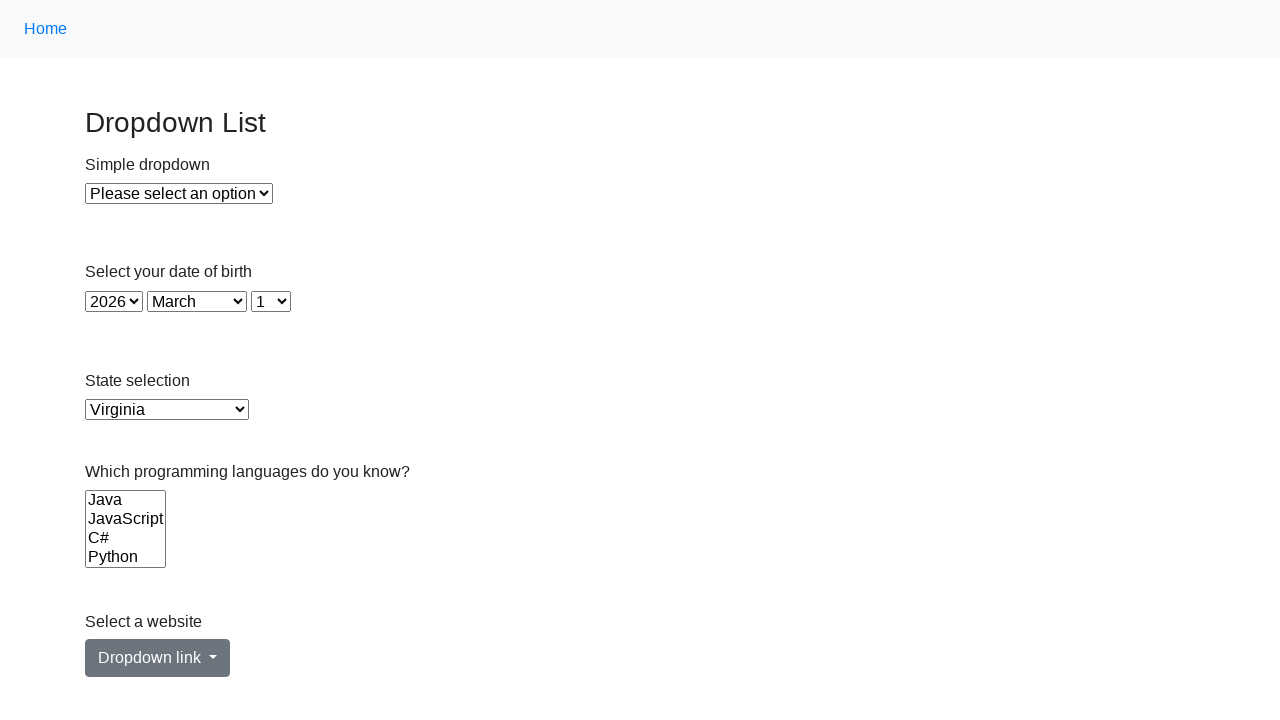

Selected California from state dropdown by index 5 on select#state
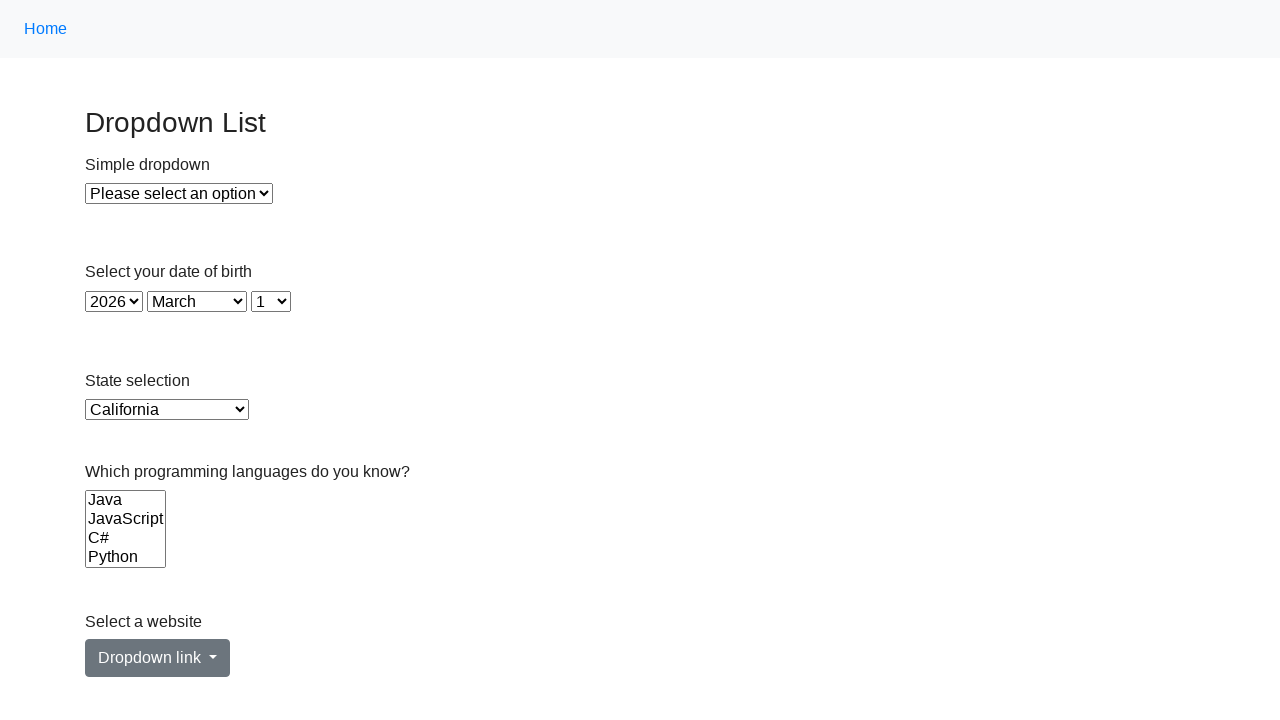

Retrieved selected option text from dropdown
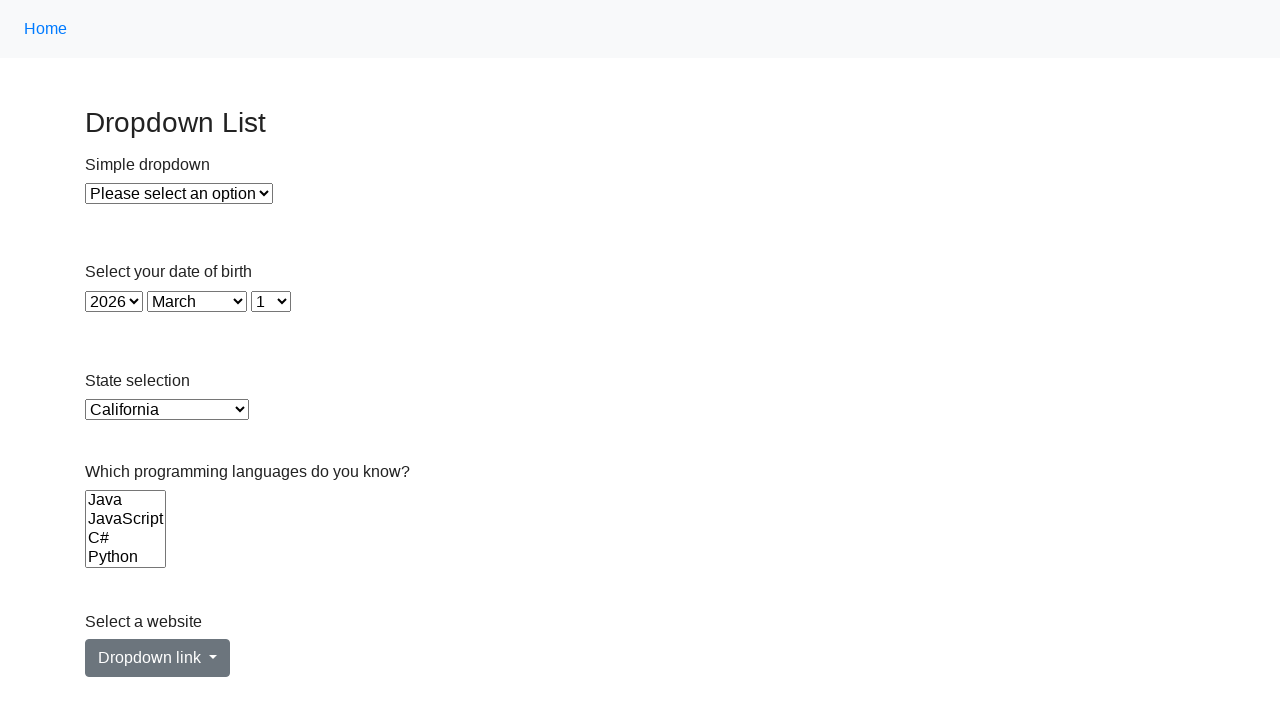

Verified California is the final selected option
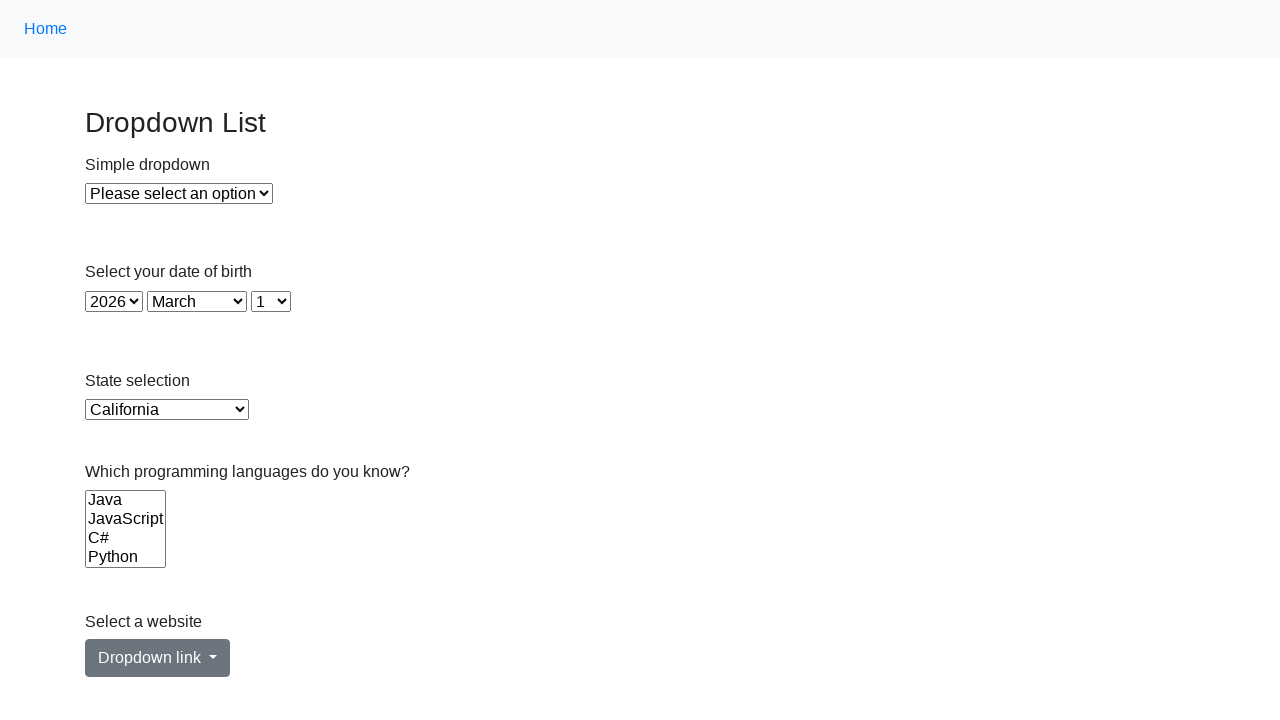

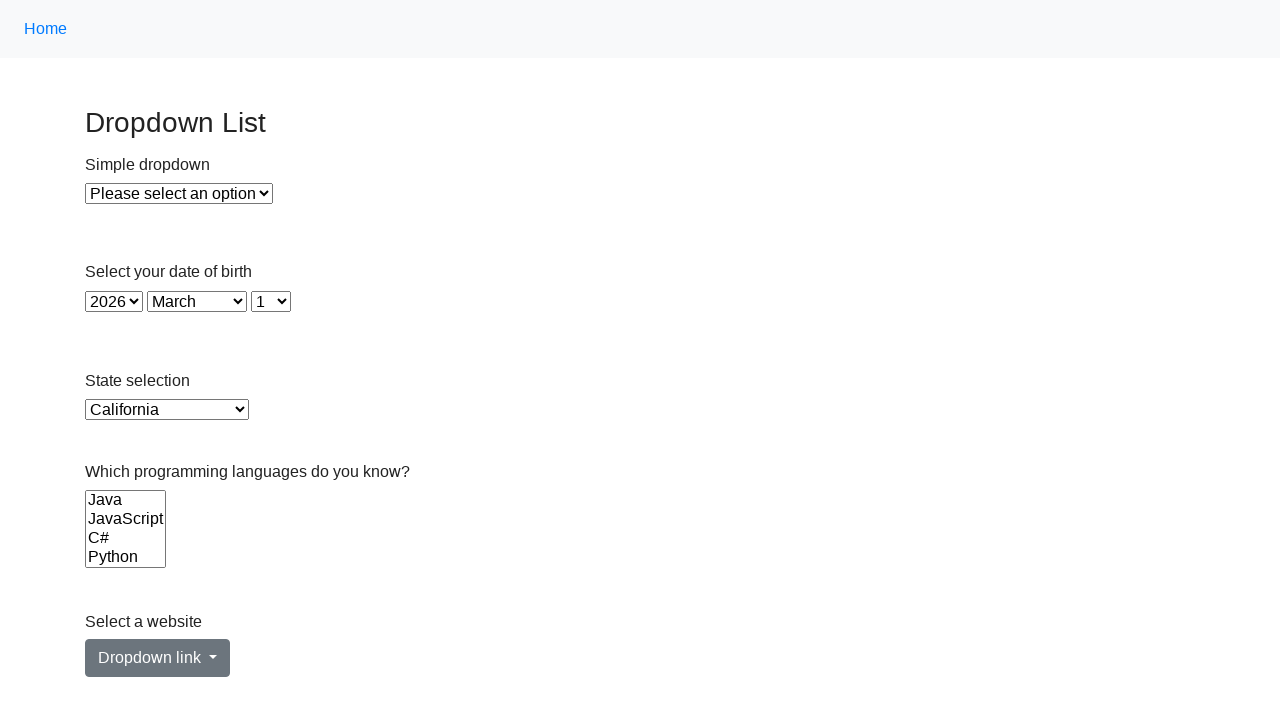